Tests disappearing elements page by refreshing until 5 navigation elements appear

Starting URL: https://the-internet.herokuapp.com/disappearing_elements

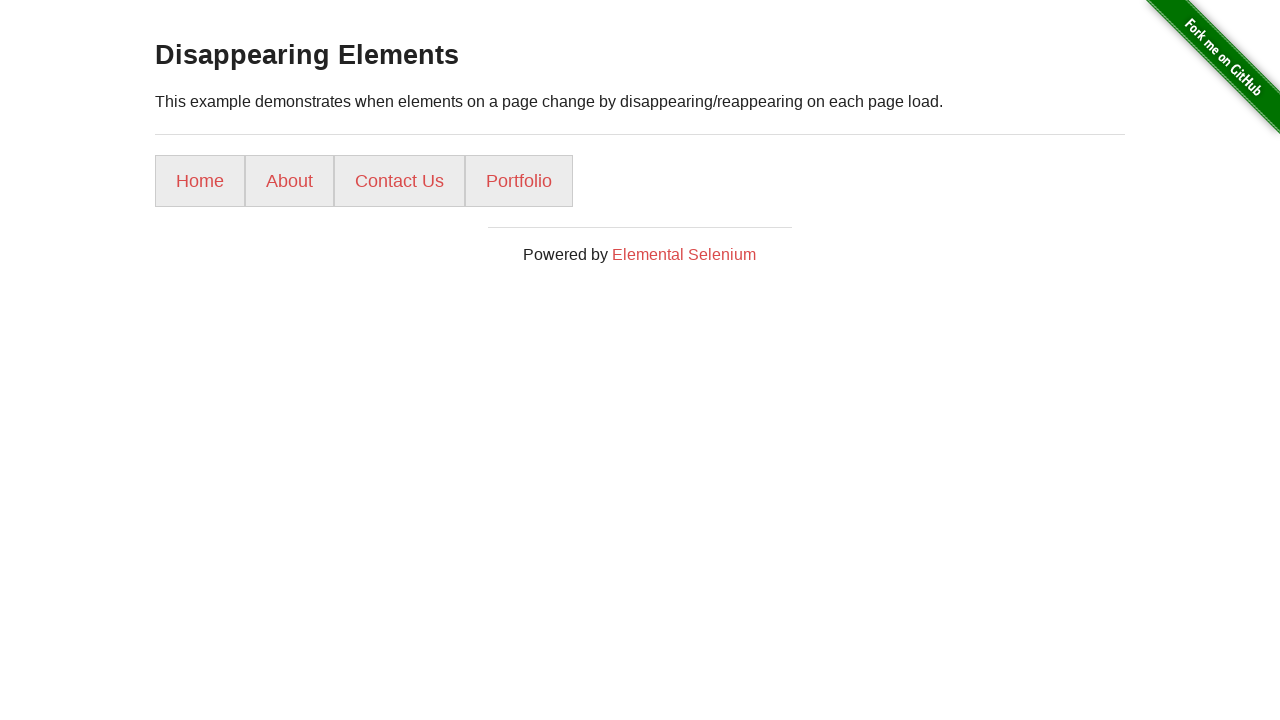

Located all navigation elements on the page
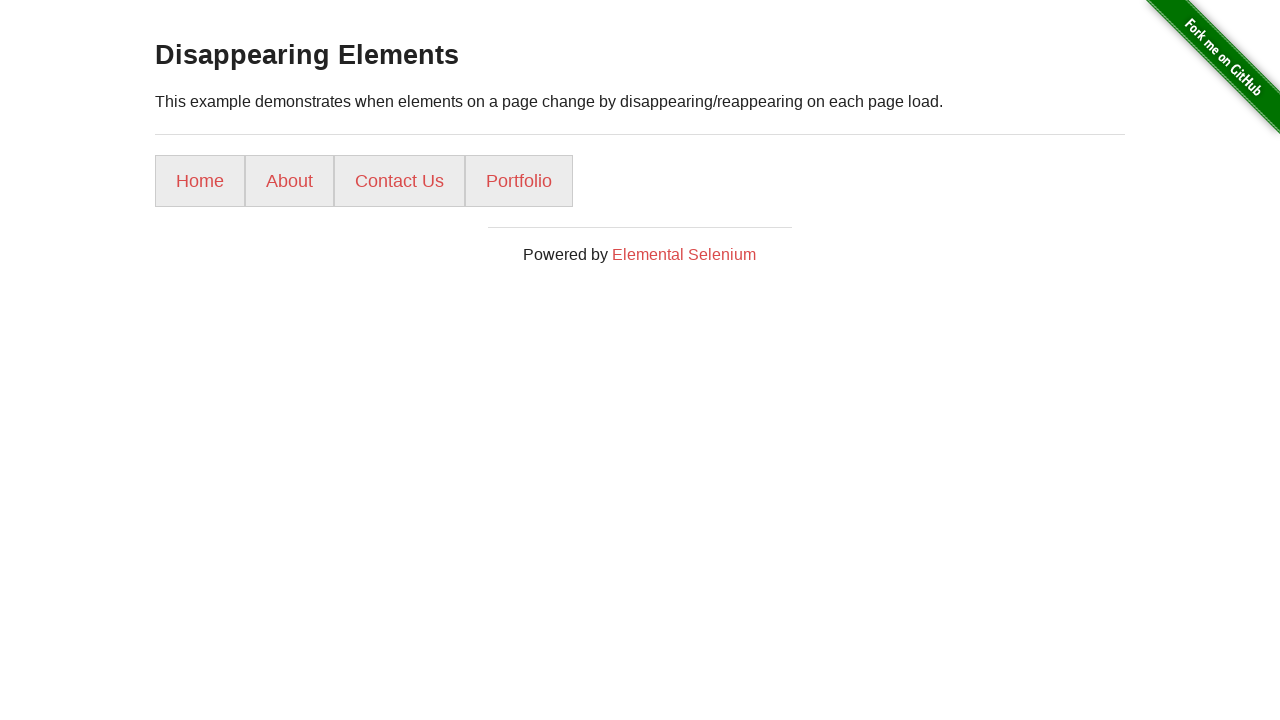

Found 4 navigation elements
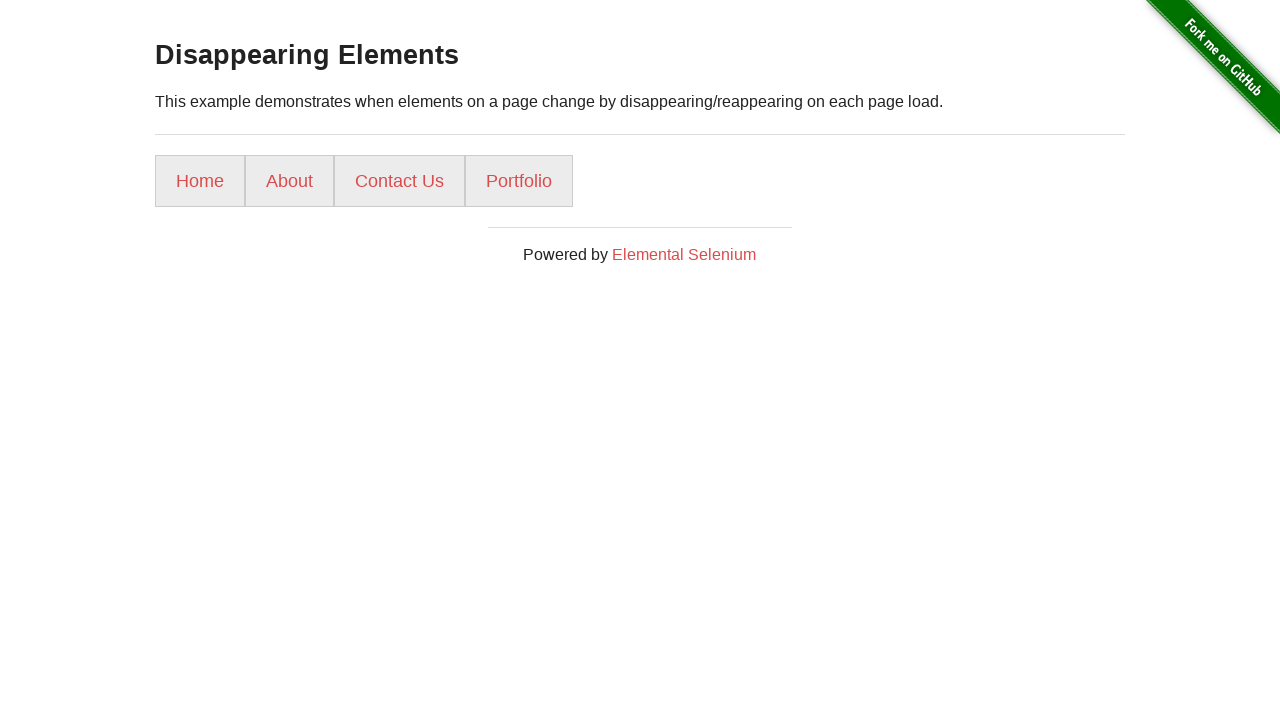

Reloaded the page to refresh disappearing elements
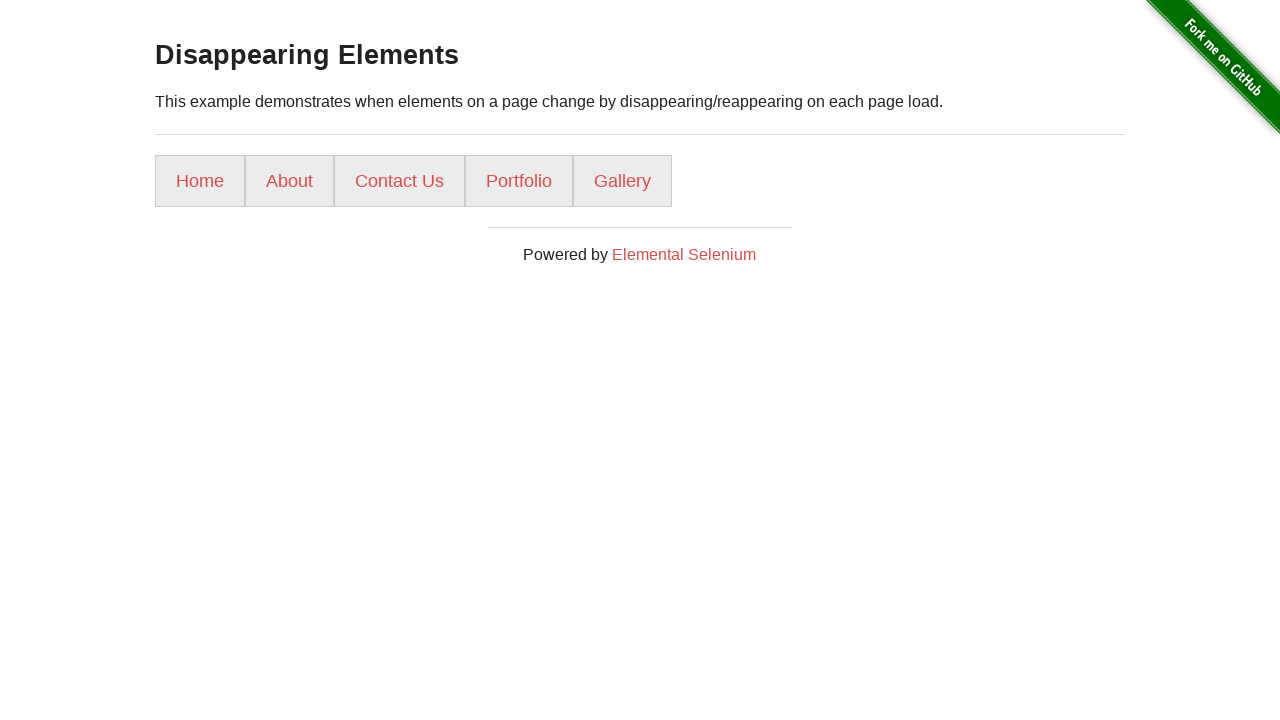

Waited 1 second for page to stabilize
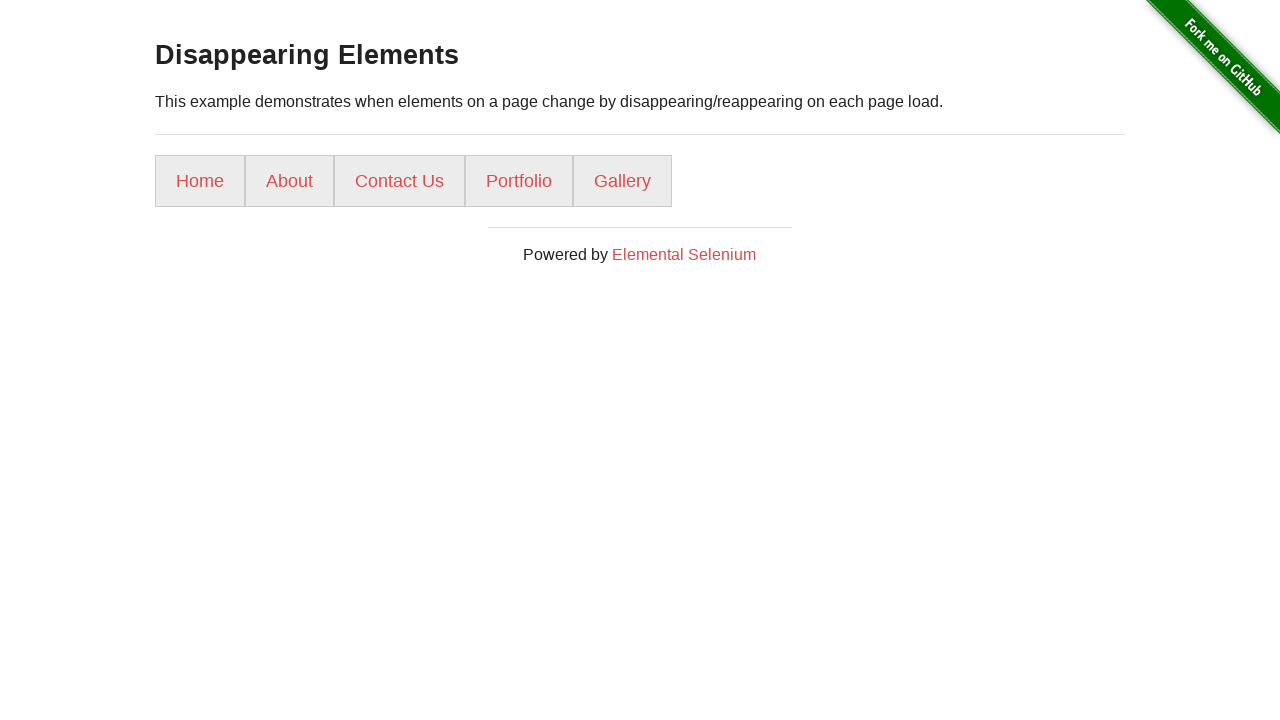

Located all navigation elements on the page
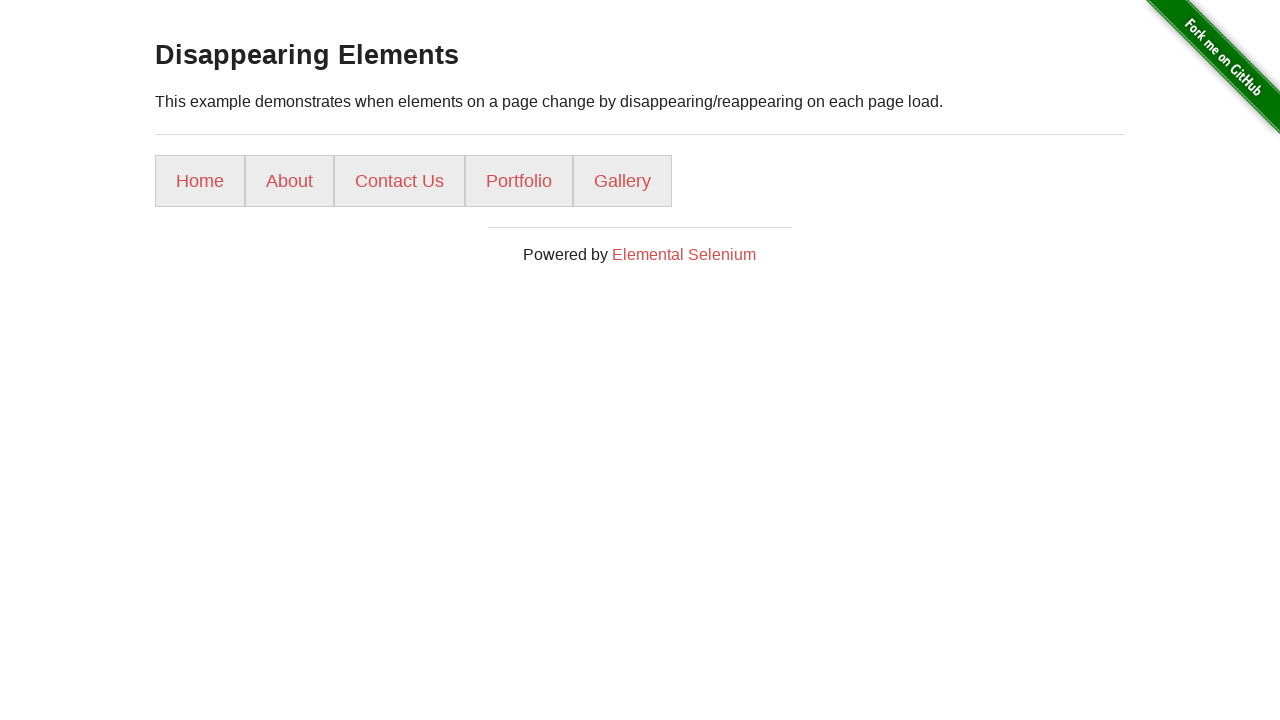

Found 5 navigation elements
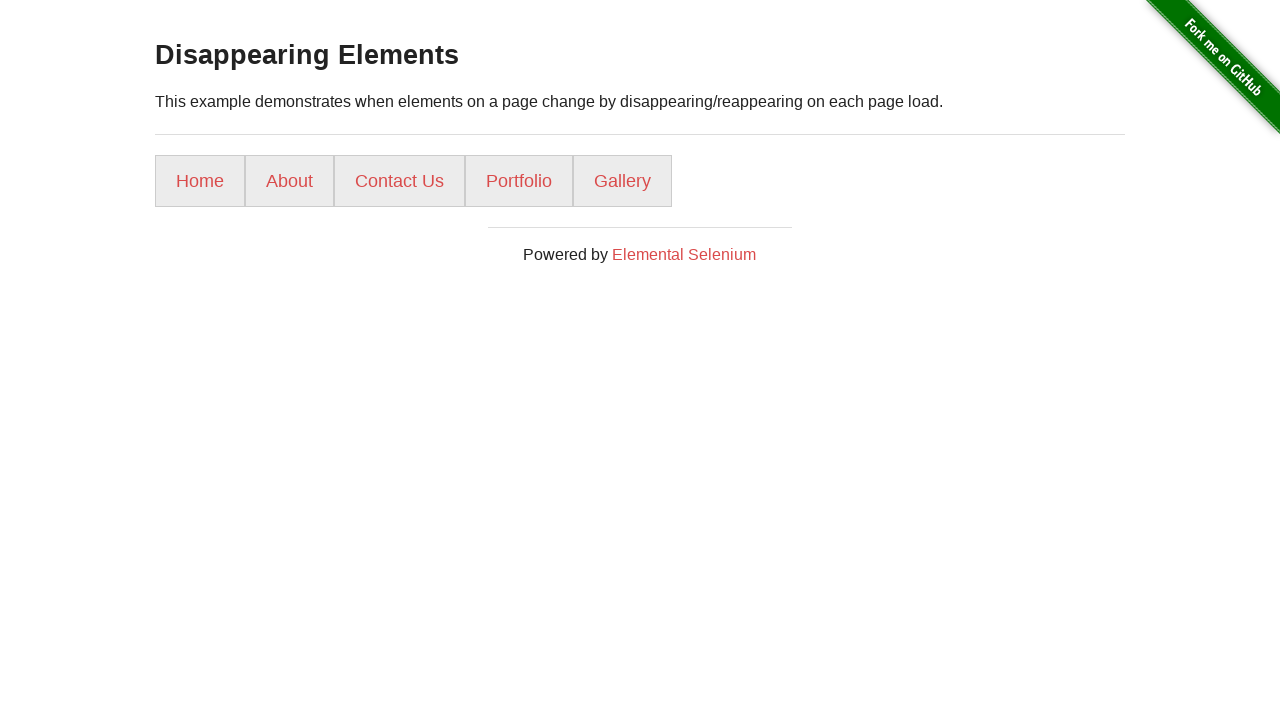

Assertion passed: 5 navigation elements found
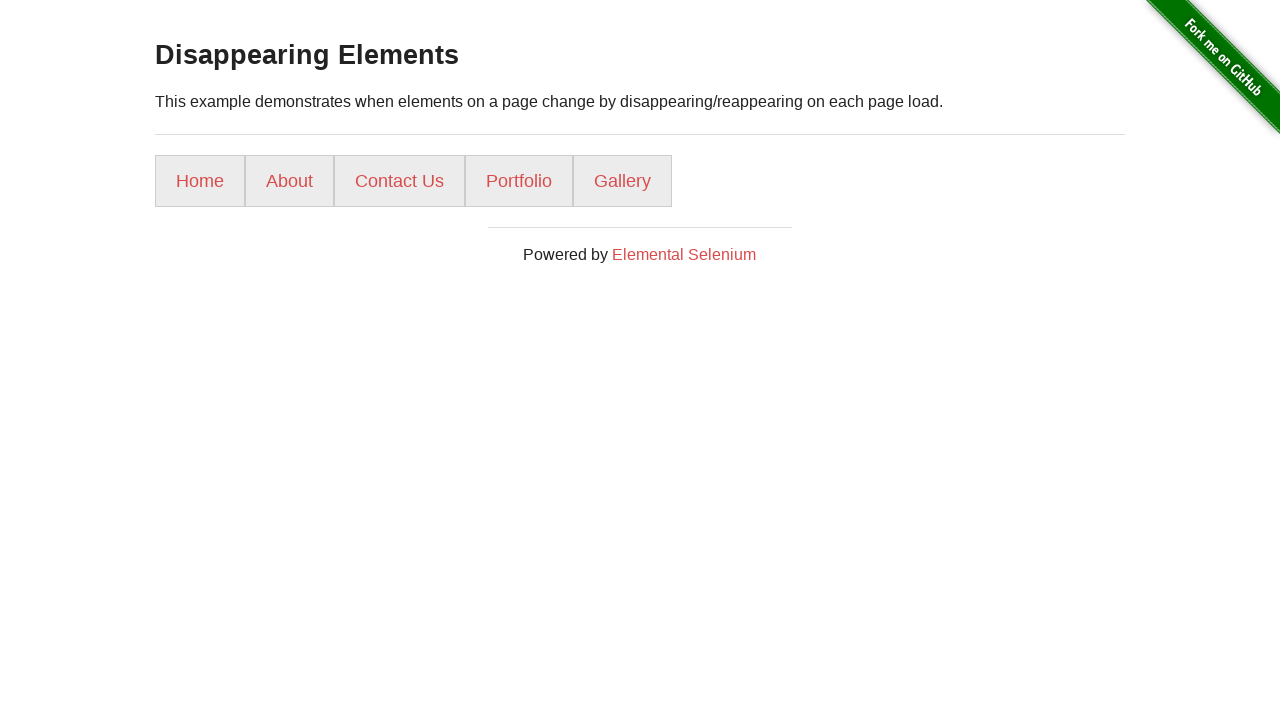

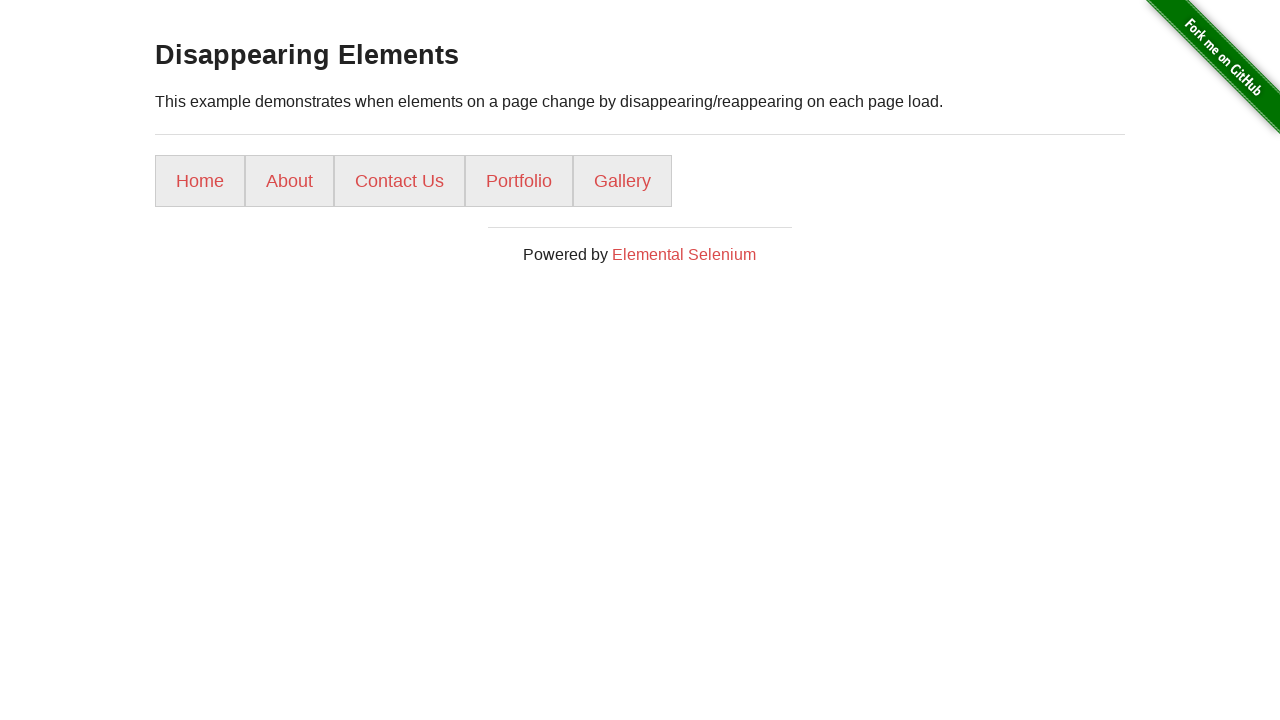